Navigates to a training support website, verifies the page title, then clicks on "About Us" link and verifies the second page title

Starting URL: https://www.training-support.net/

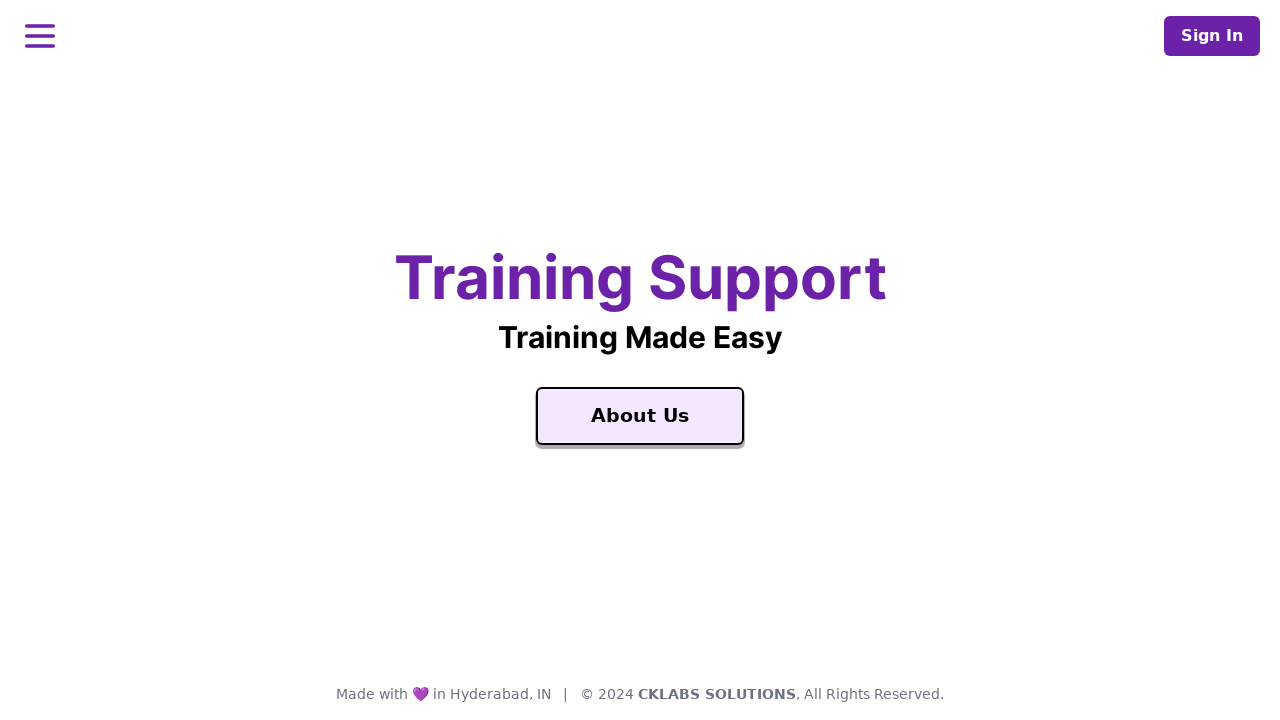

Waited for main page title 'Training Support' to be visible
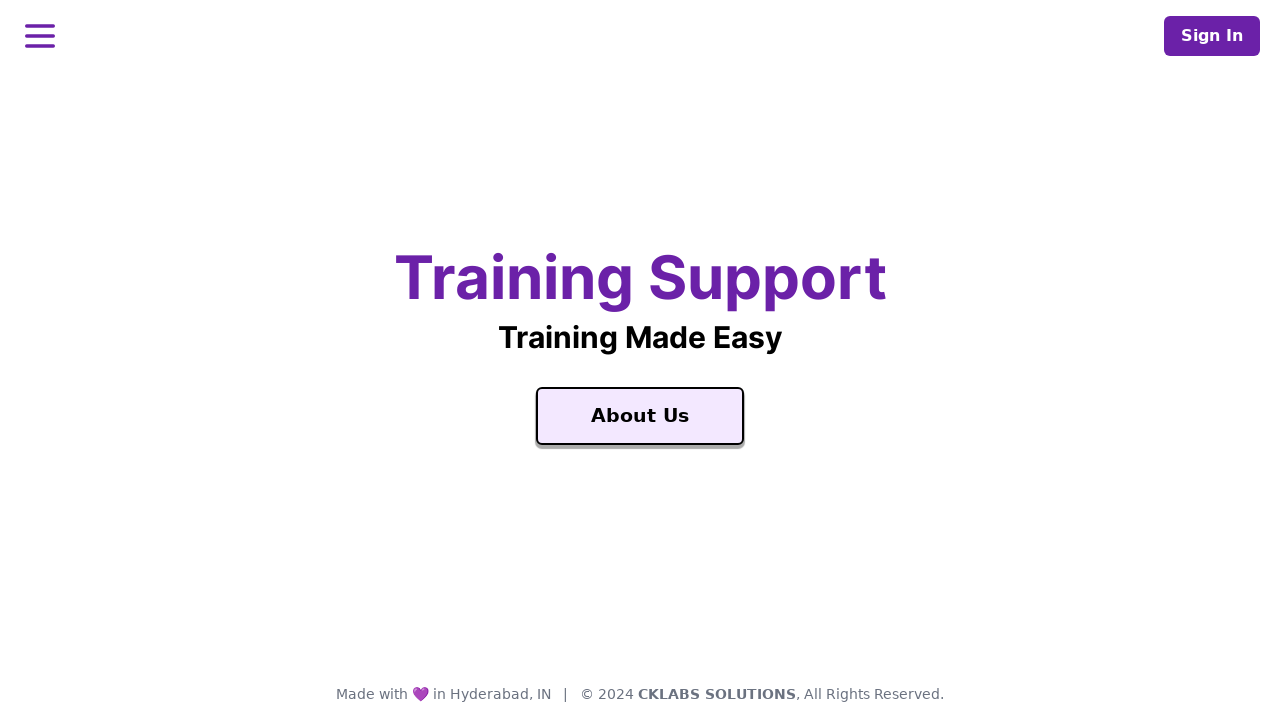

Clicked on 'About Us' link at (640, 416) on text='About Us'
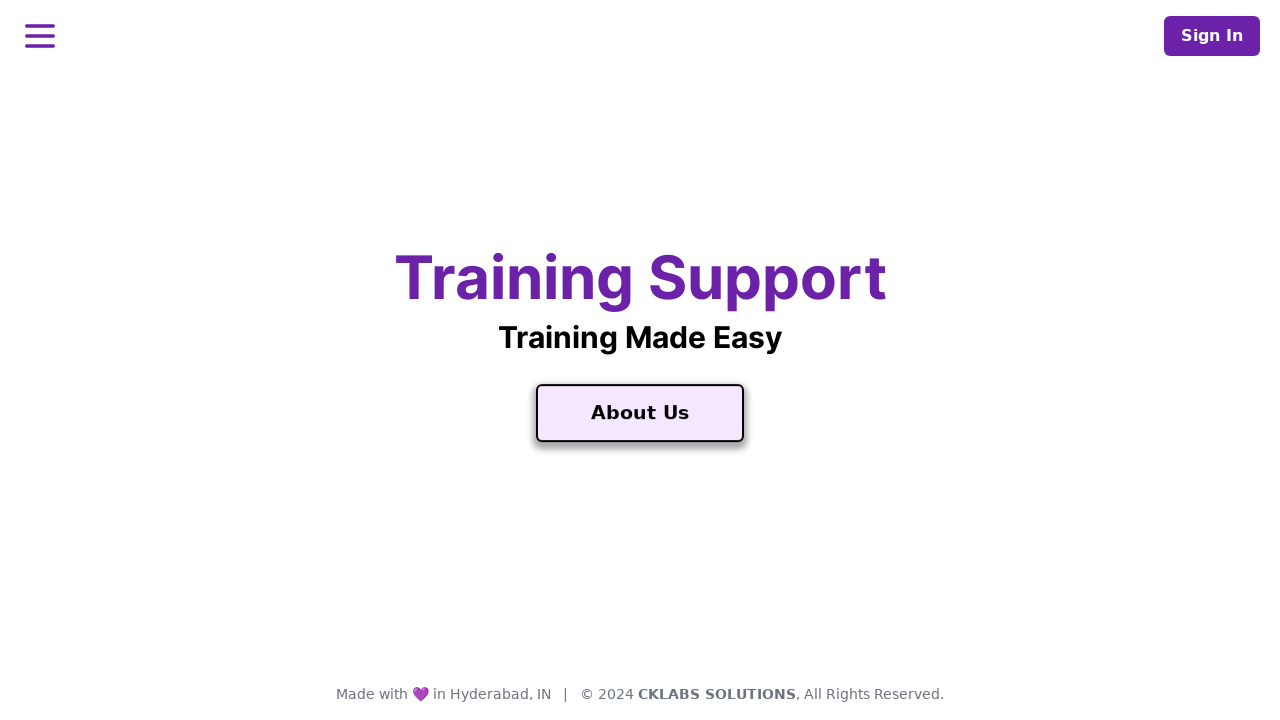

Waited for About Us page to load with h1 heading 'About Us'
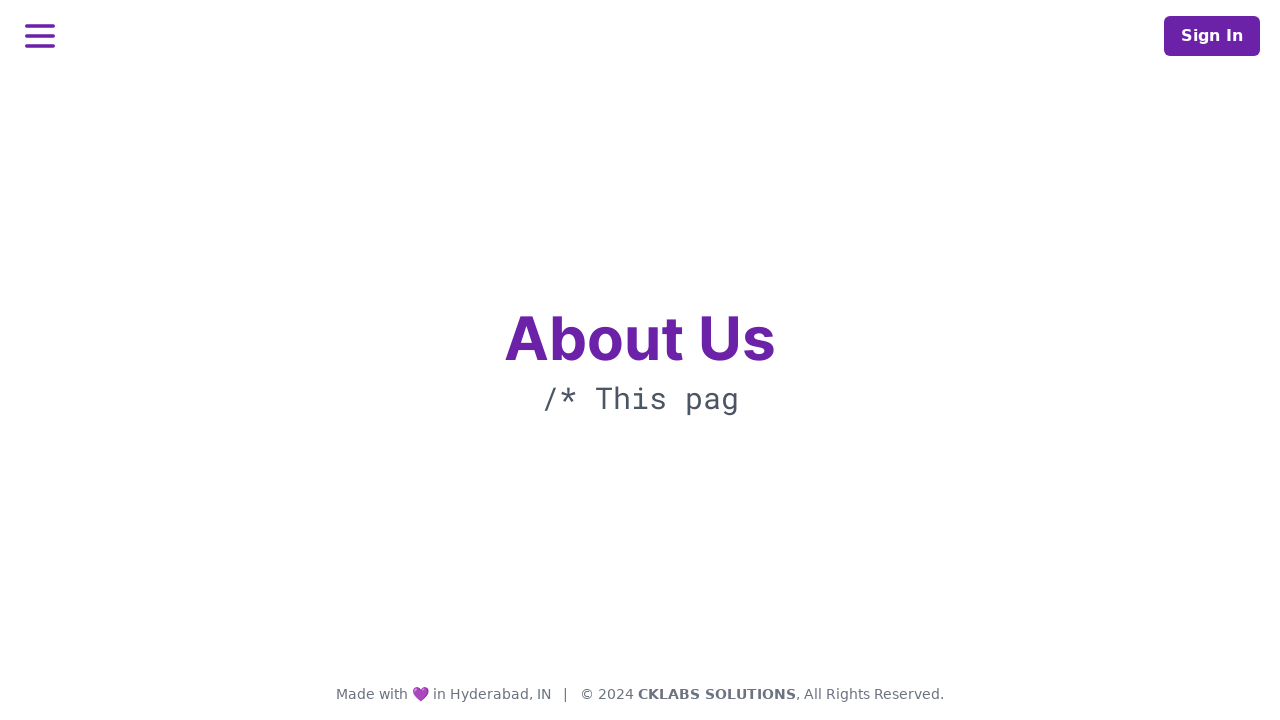

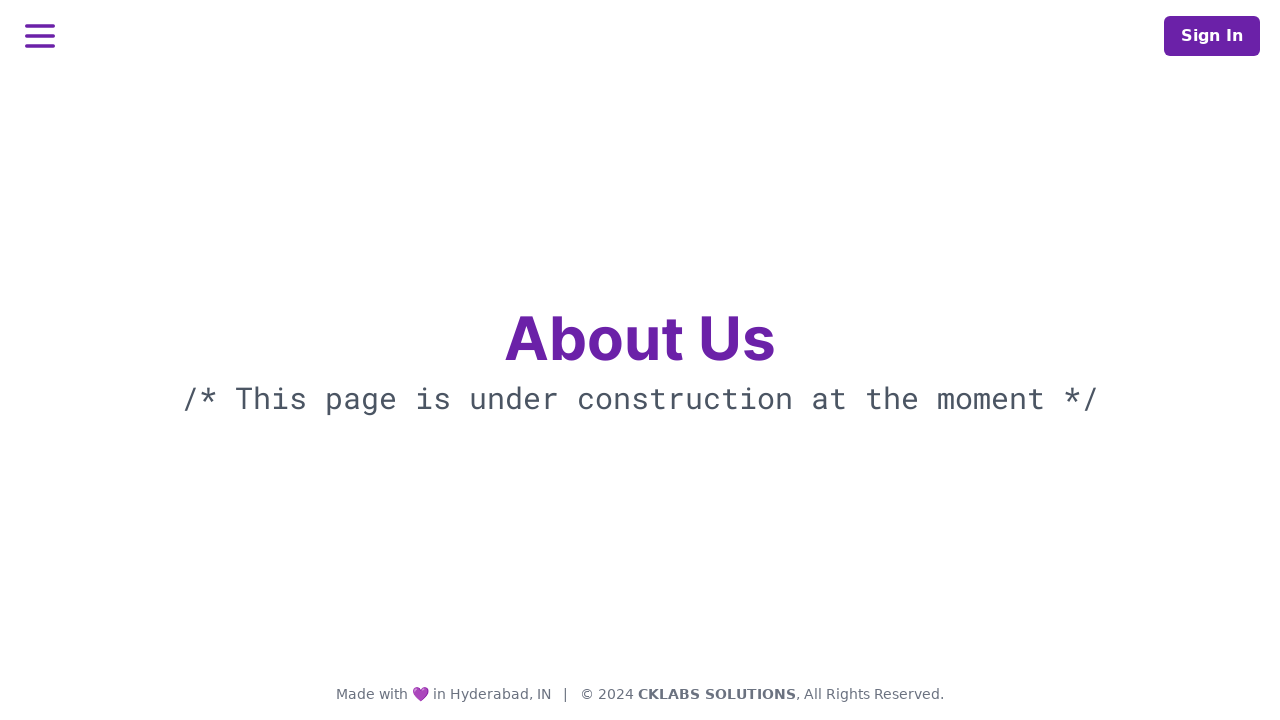